Navigates to a blogspot page, finds internal links, clicks on a random one, and scrolls through the content to verify page functionality.

Starting URL: https://blogspotyteam.blogspot.com/

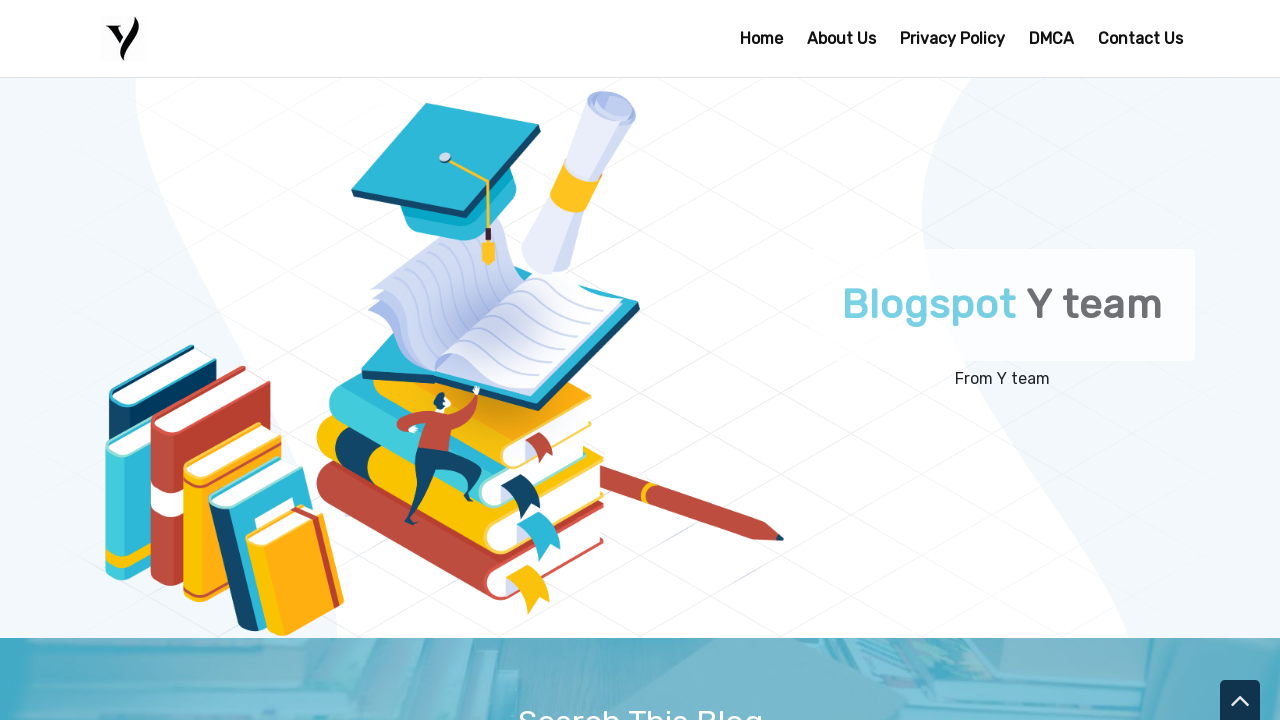

Waited for page to load (domcontentloaded)
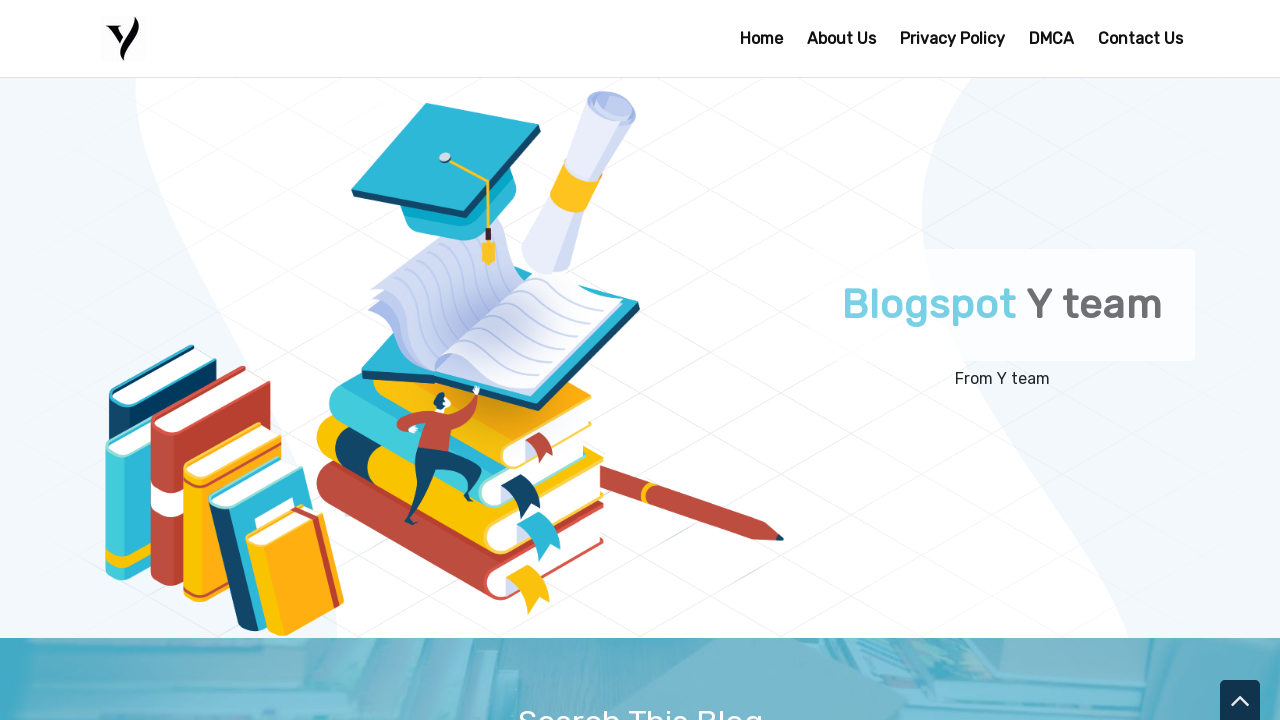

Found all internal links on the blogspot page
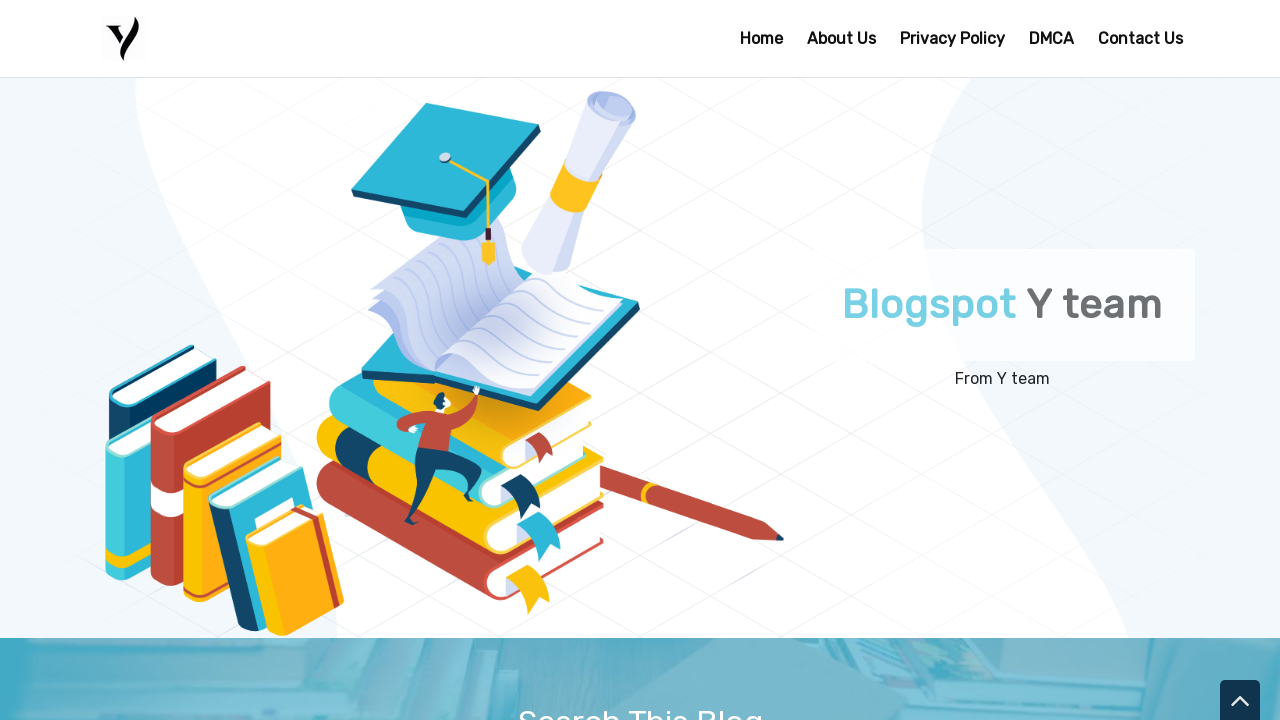

Clicked on the first internal link found at (124, 38) on a[href*='blogspotyteam.blogspot.com'] >> nth=0
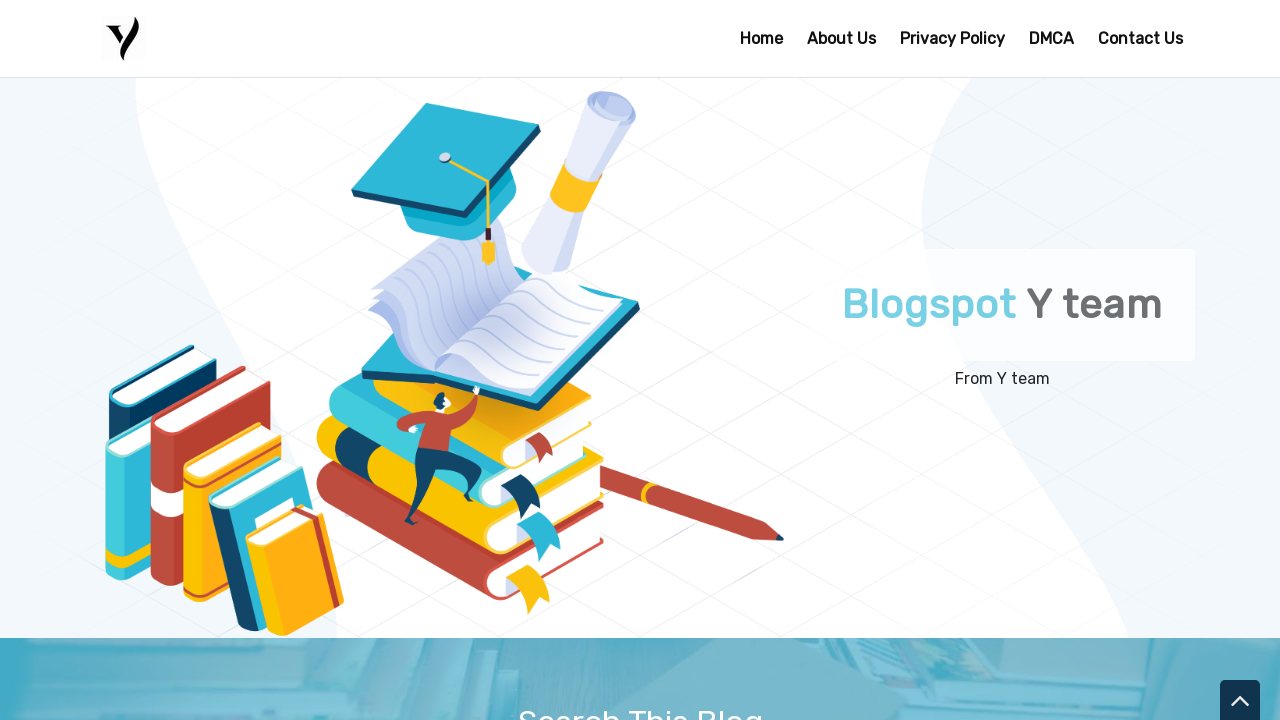

Waited for navigation to complete after clicking link
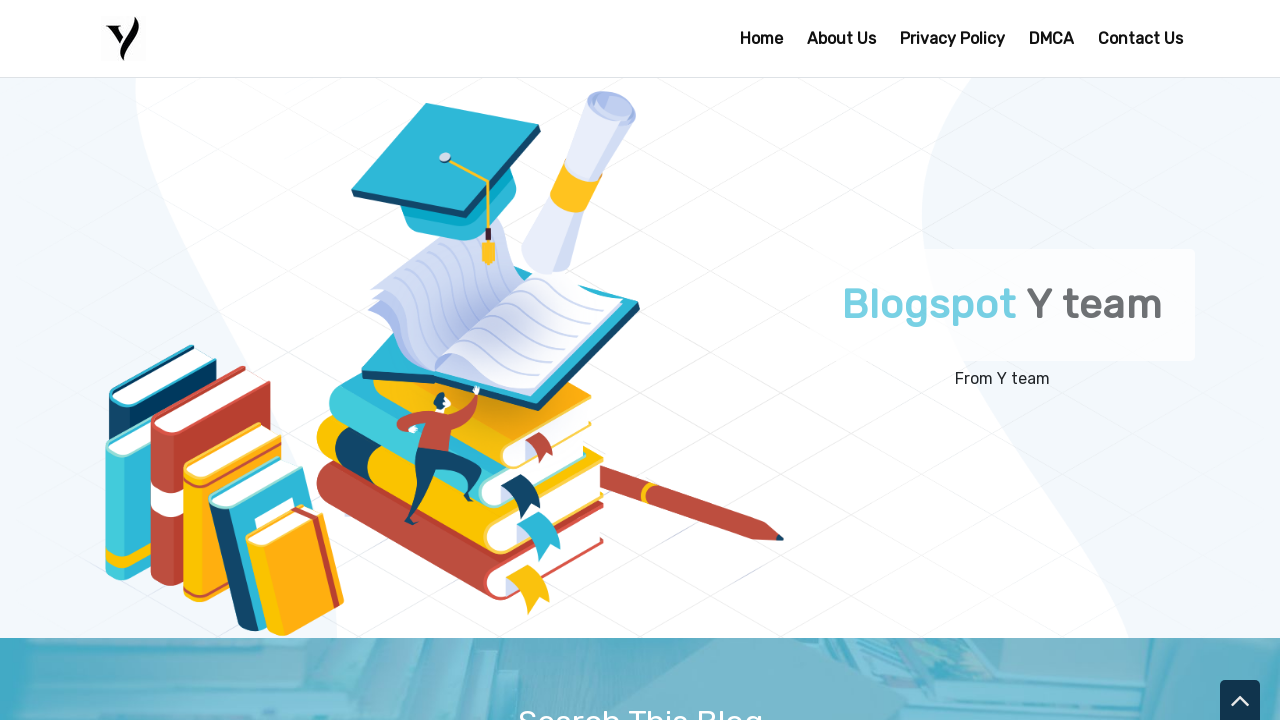

Scrolled down the page (iteration 1 of 5)
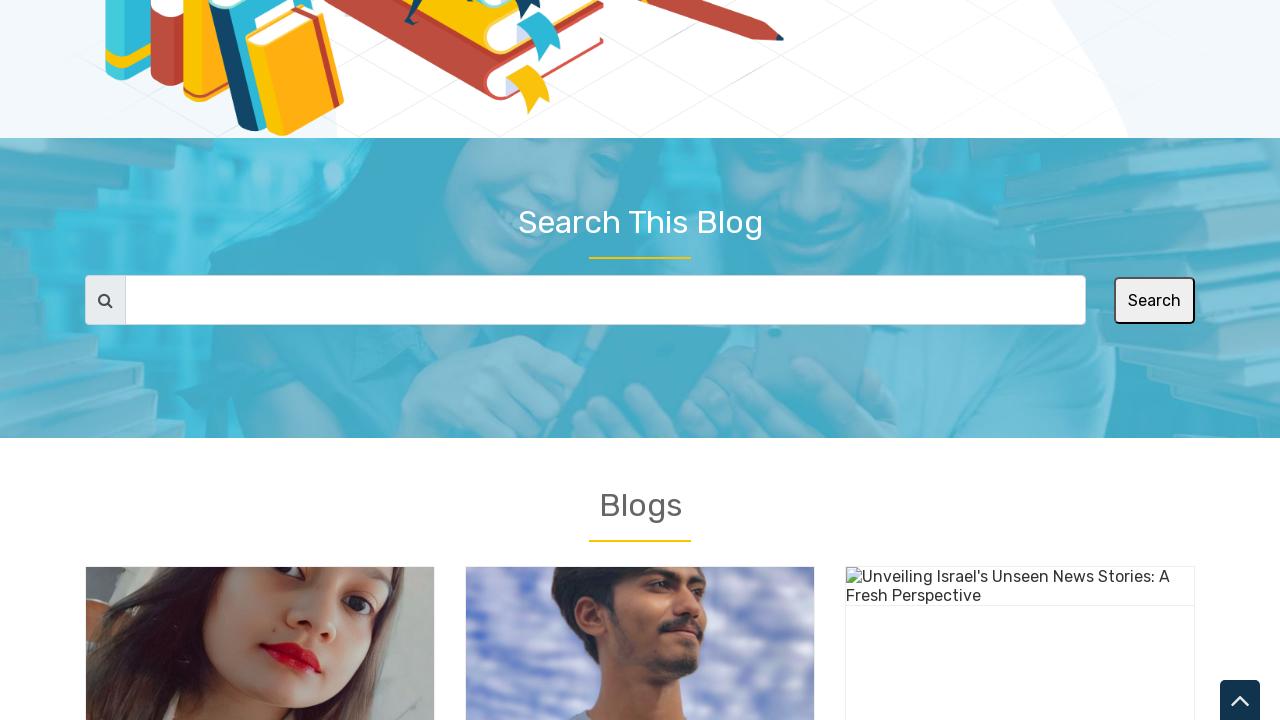

Waited 500ms for content to load after scrolling
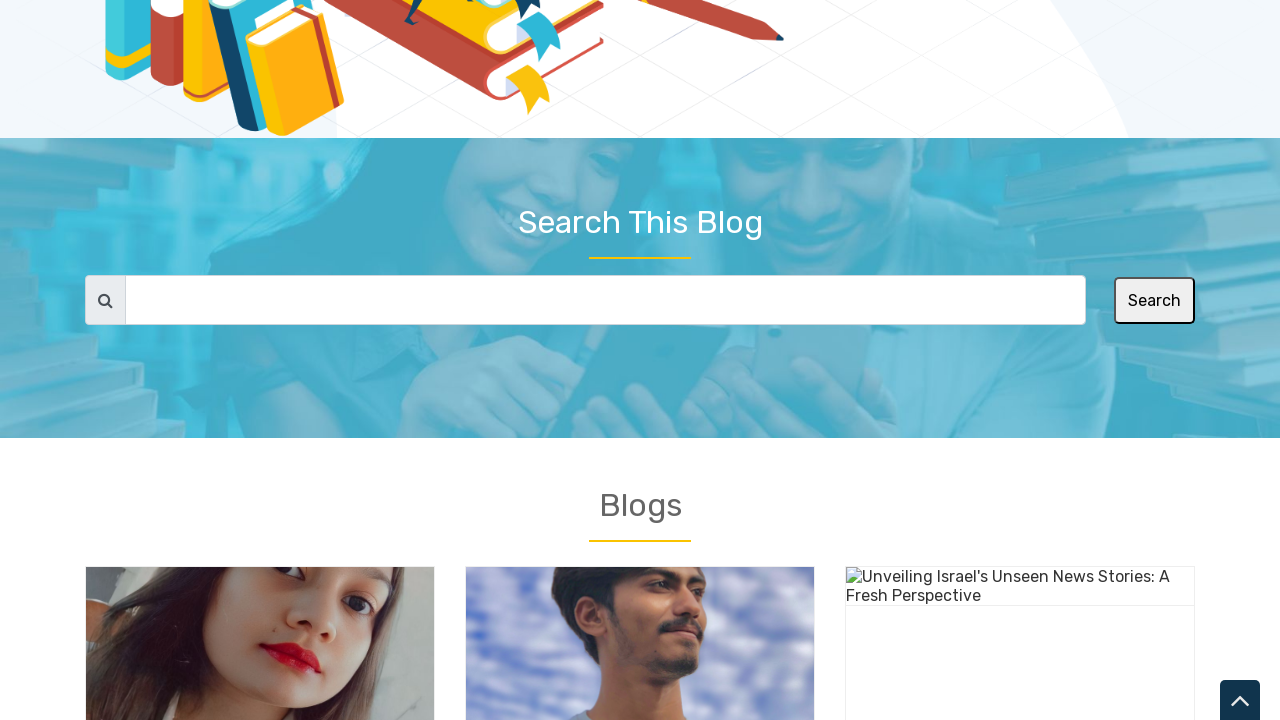

Scrolled down the page (iteration 2 of 5)
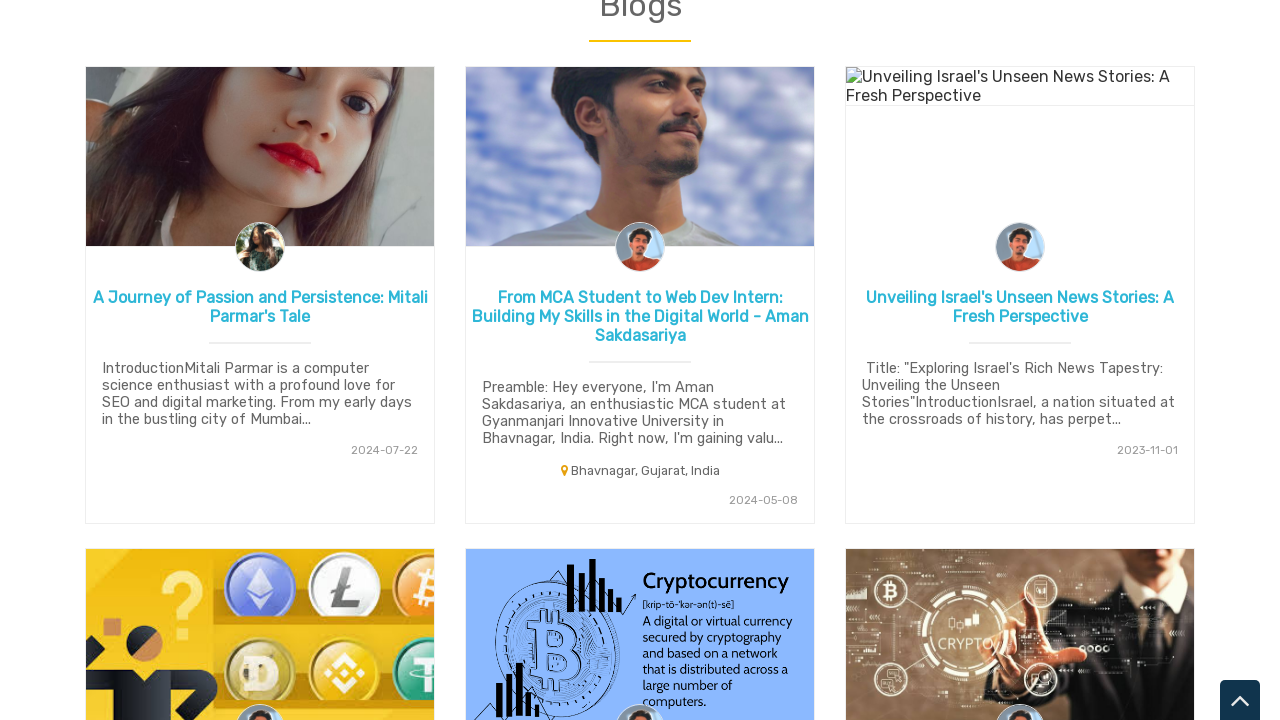

Waited 500ms for content to load after scrolling
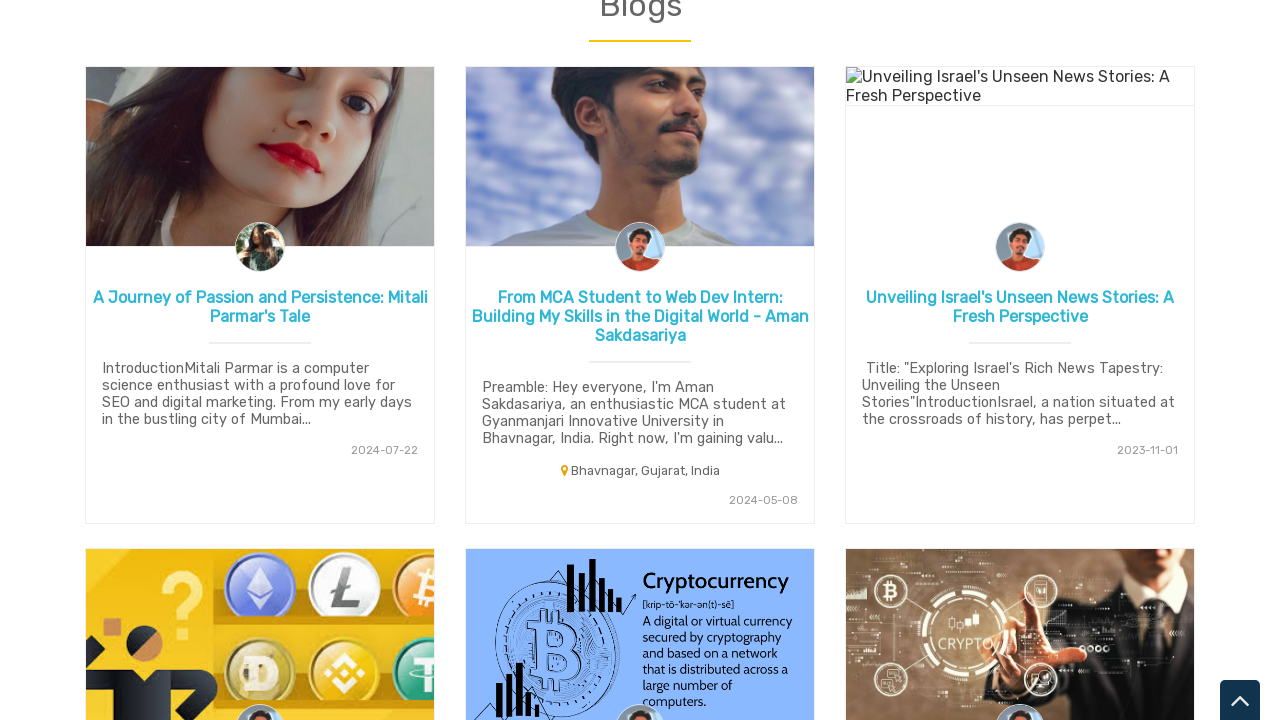

Scrolled down the page (iteration 3 of 5)
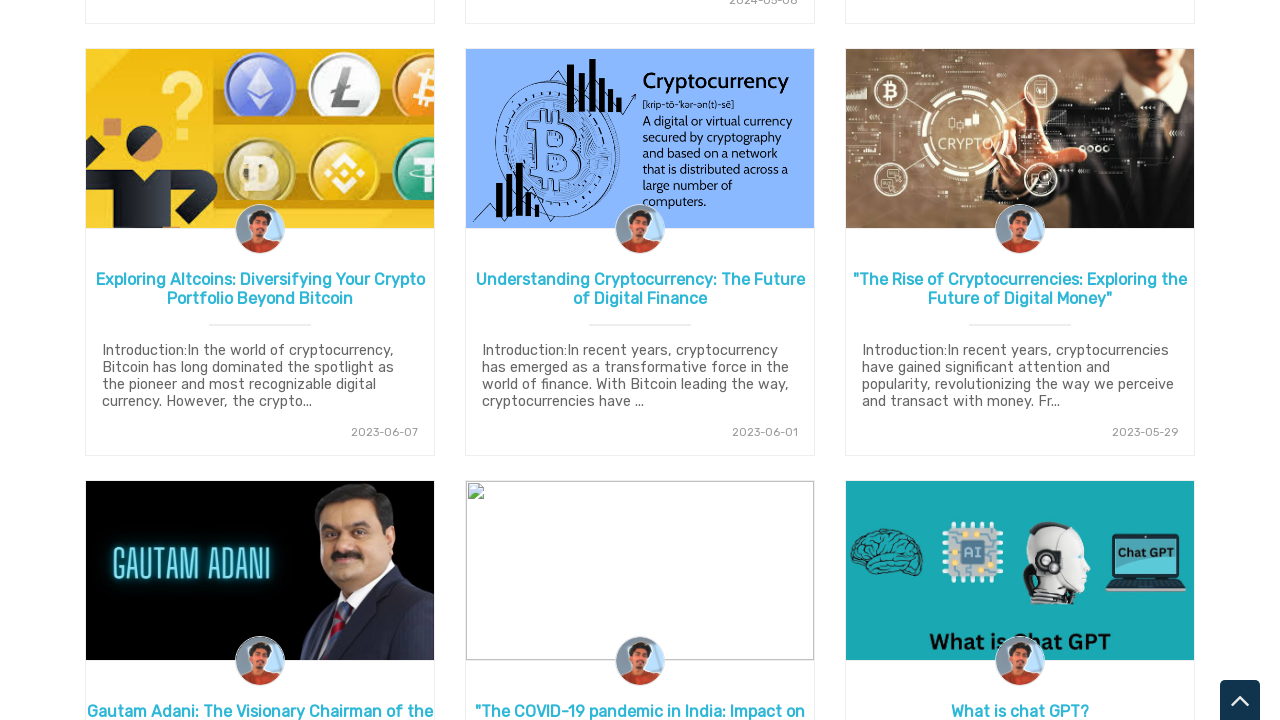

Waited 500ms for content to load after scrolling
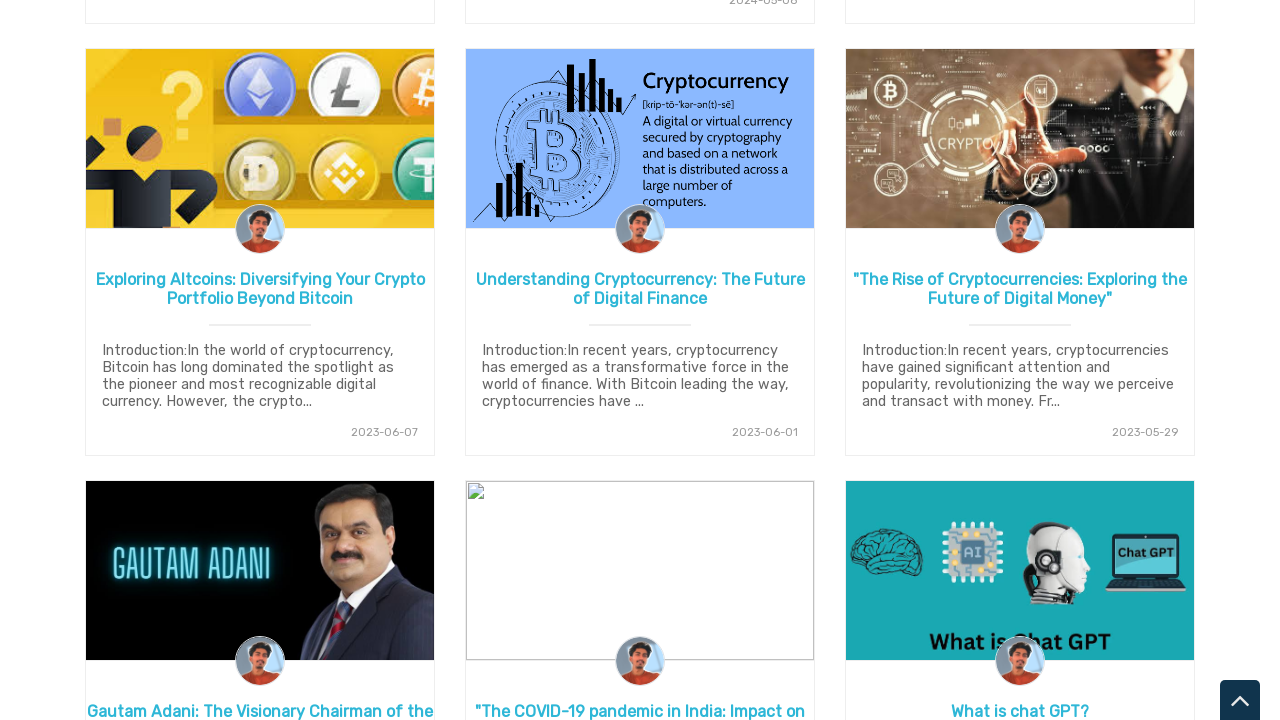

Scrolled down the page (iteration 4 of 5)
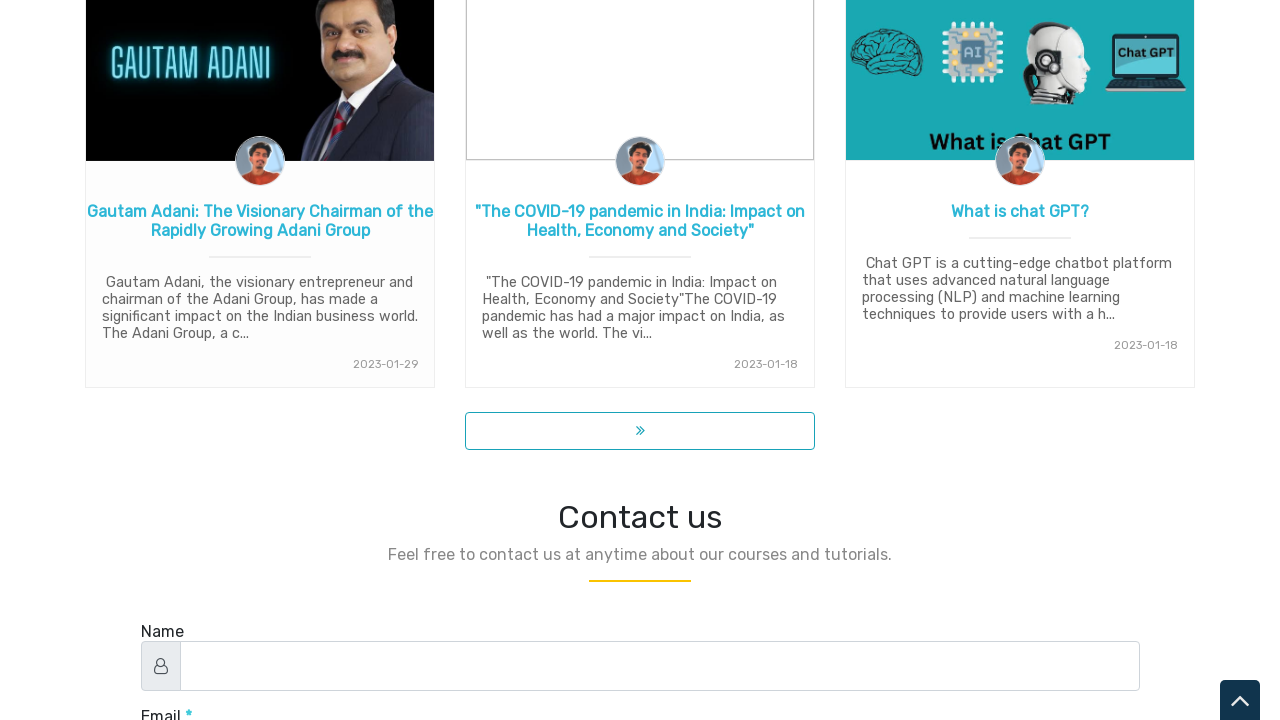

Waited 500ms for content to load after scrolling
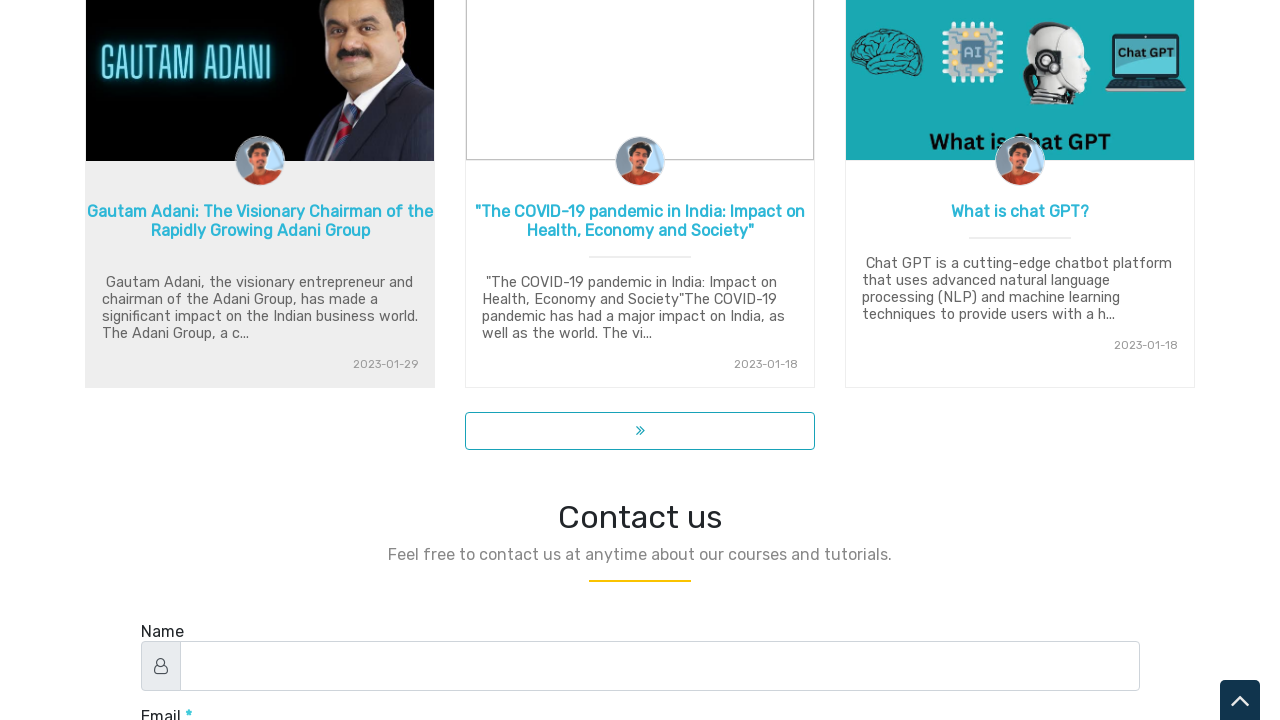

Scrolled down the page (iteration 5 of 5)
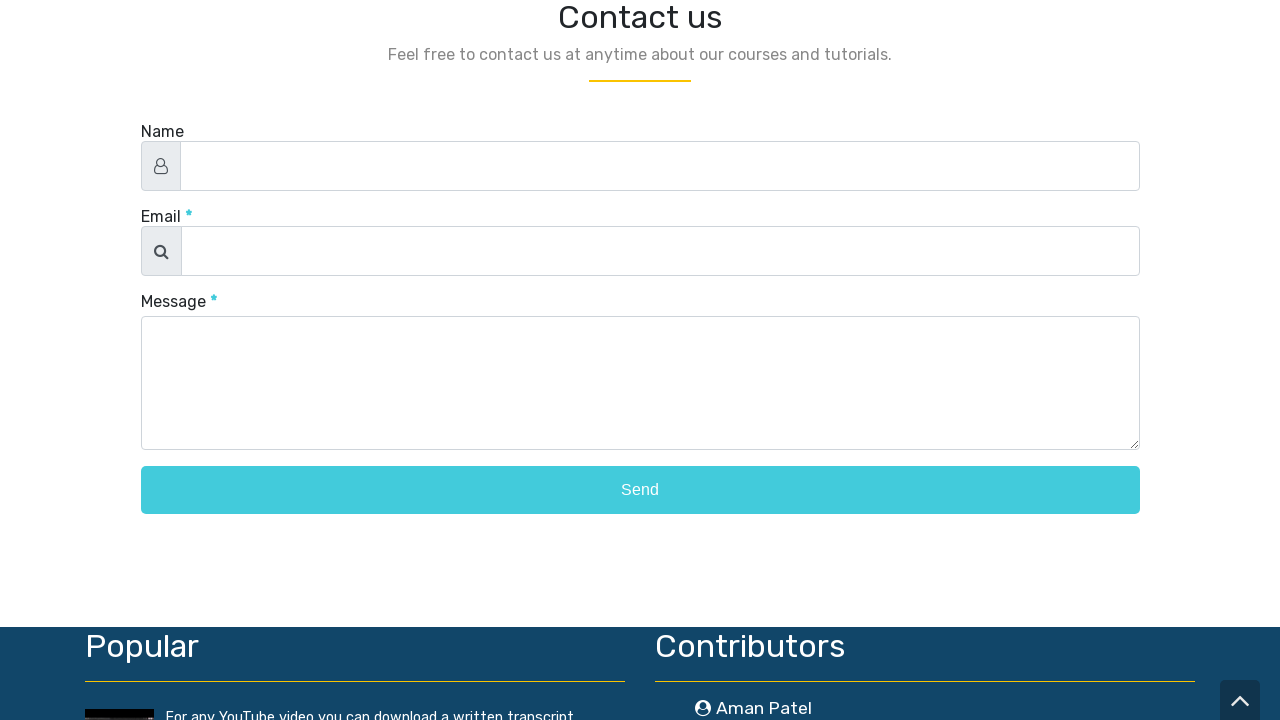

Waited 500ms for content to load after scrolling
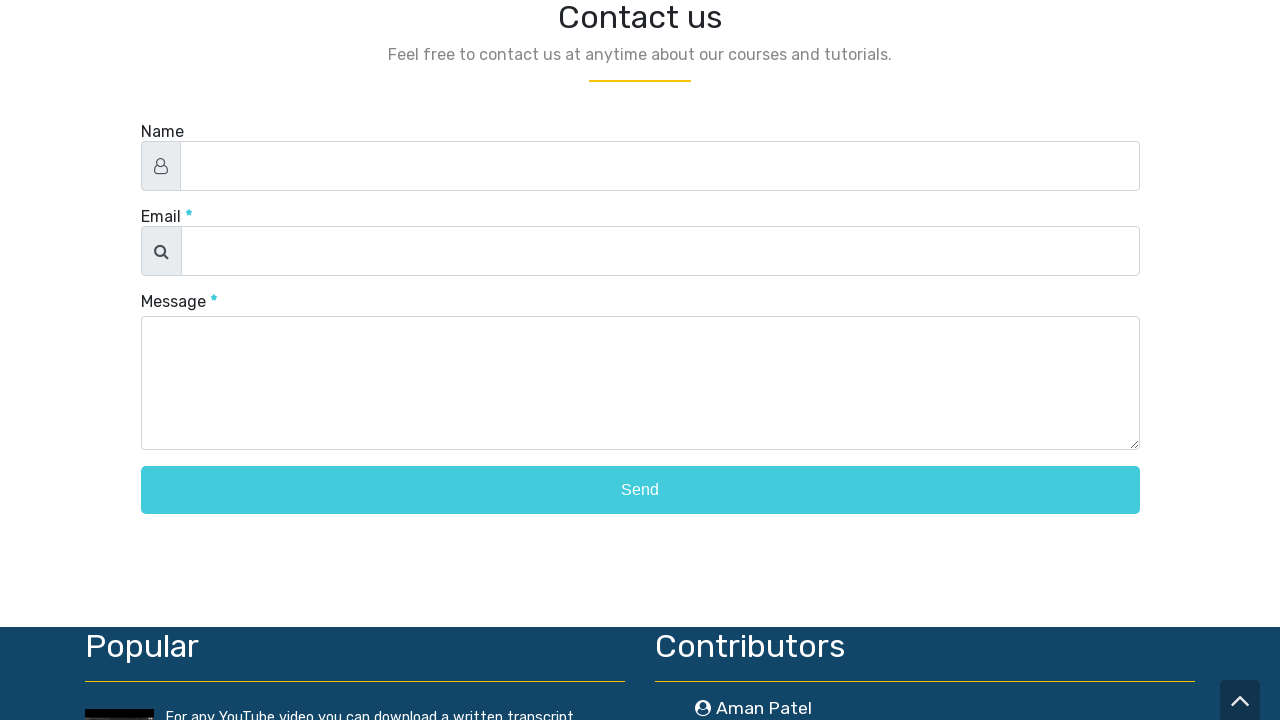

Scrolled back to top of the page
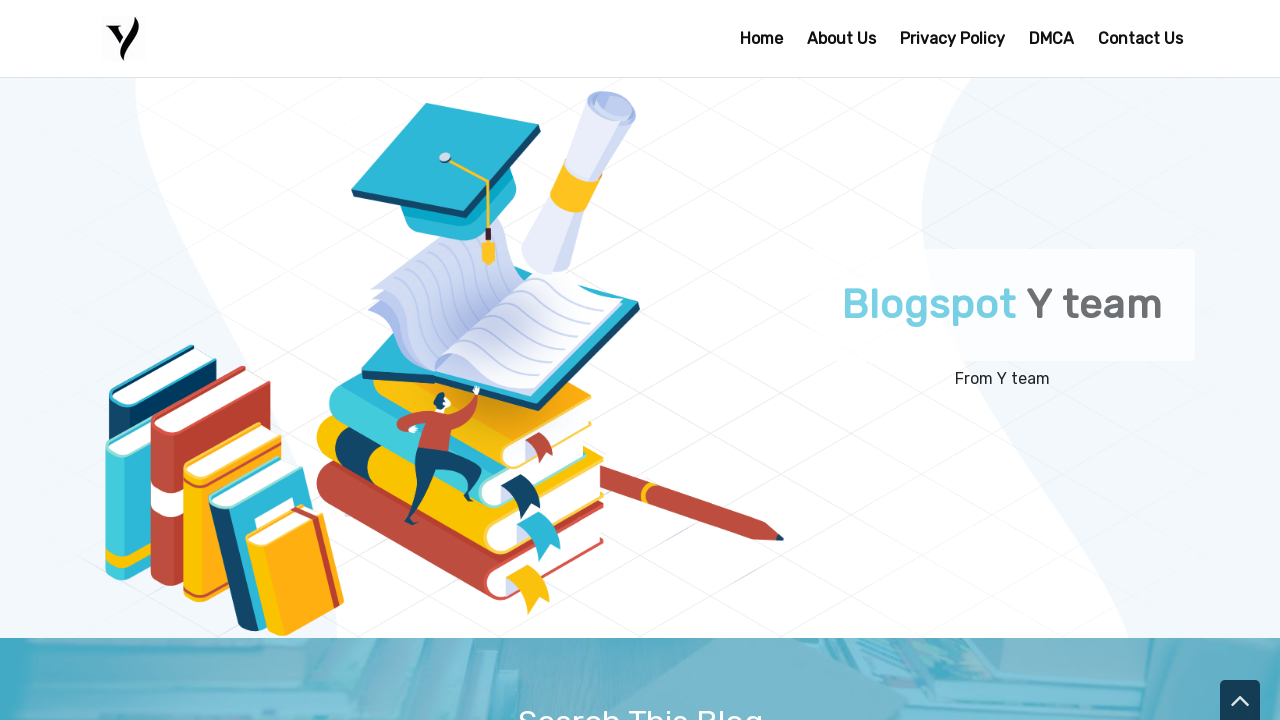

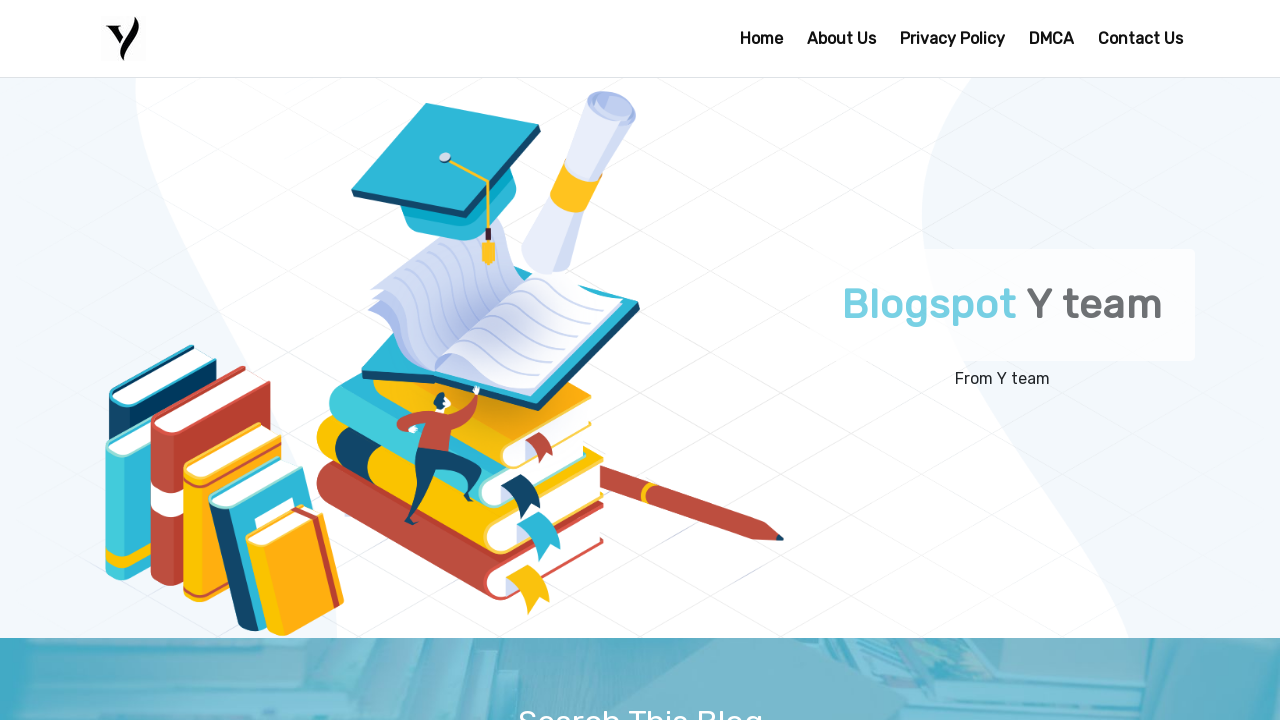